Tests various click interactions including single click, double click, and right click on form elements

Starting URL: http://sahitest.com/demo/clicks.htm

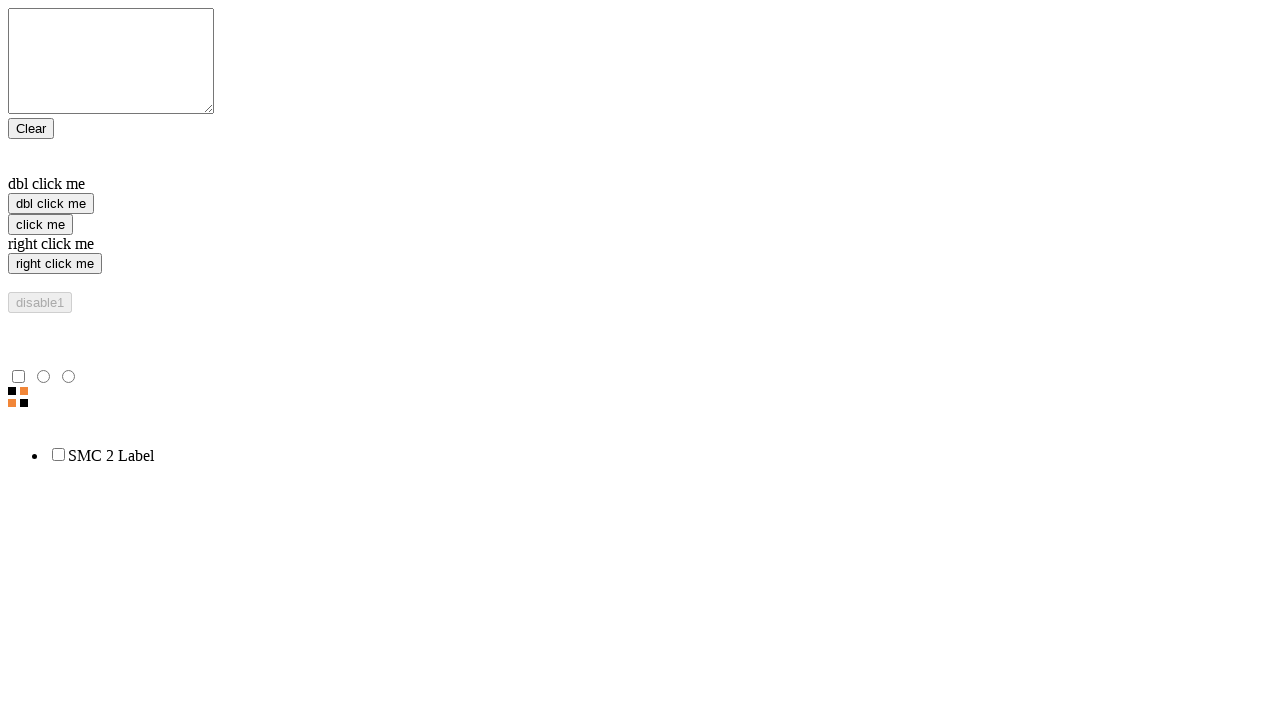

Navigated to clicks demo page
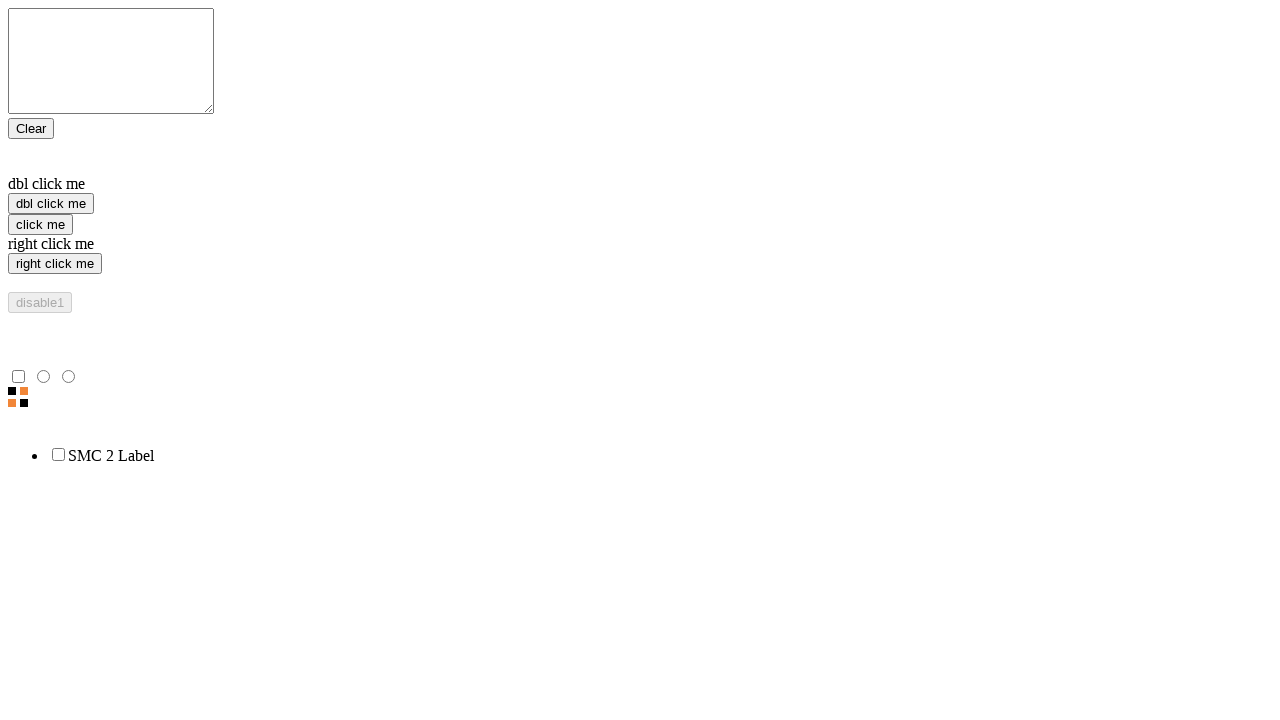

Clicked the first button at (40, 224) on xpath=/html/body/form/input[3]
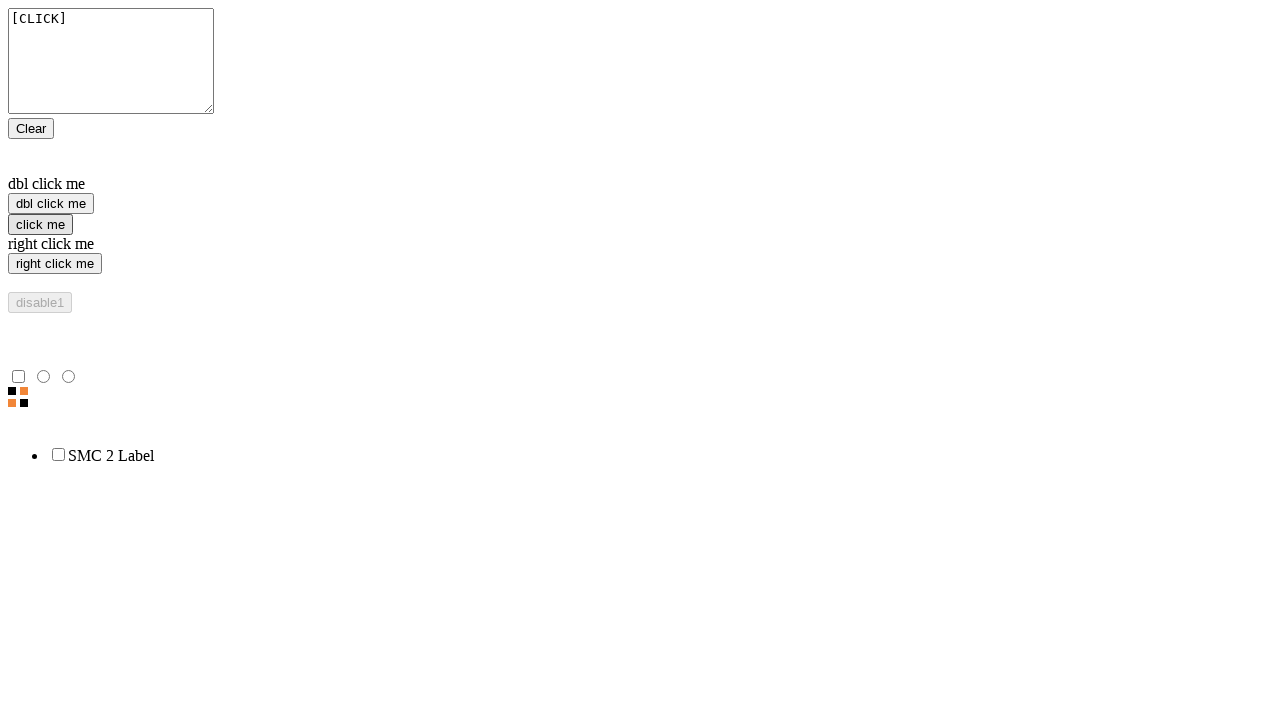

Clicked the 'click me' button at (40, 224) on xpath=//input[@value='click me']
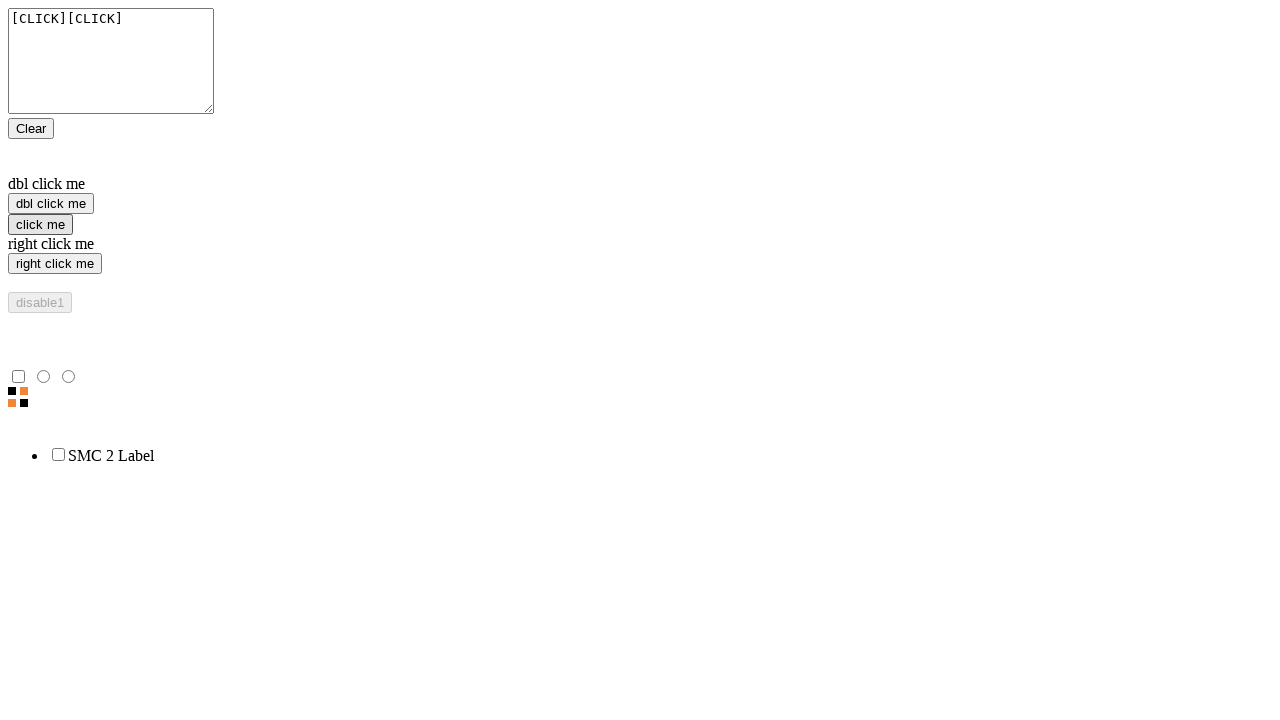

Double clicked the 'dbl click me' button at (51, 204) on xpath=//input[@value='dbl click me']
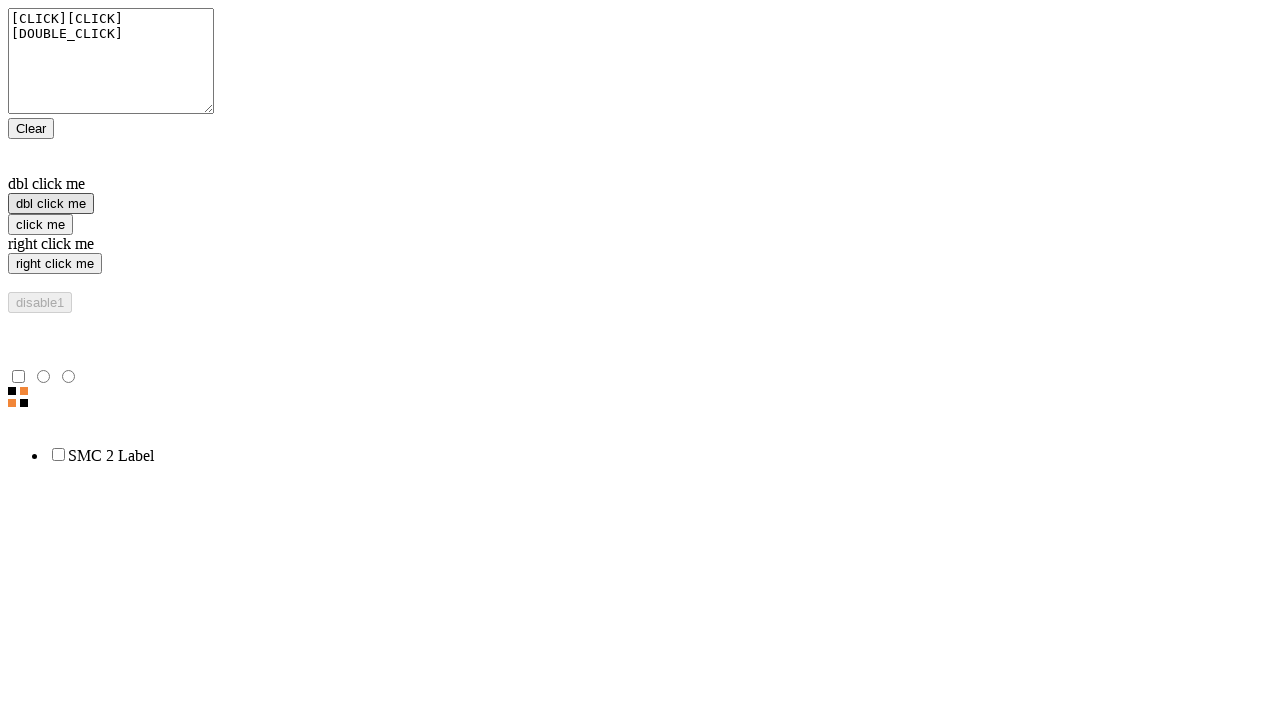

Right clicked the 'right click me' button at (55, 264) on //input[@value='right click me']
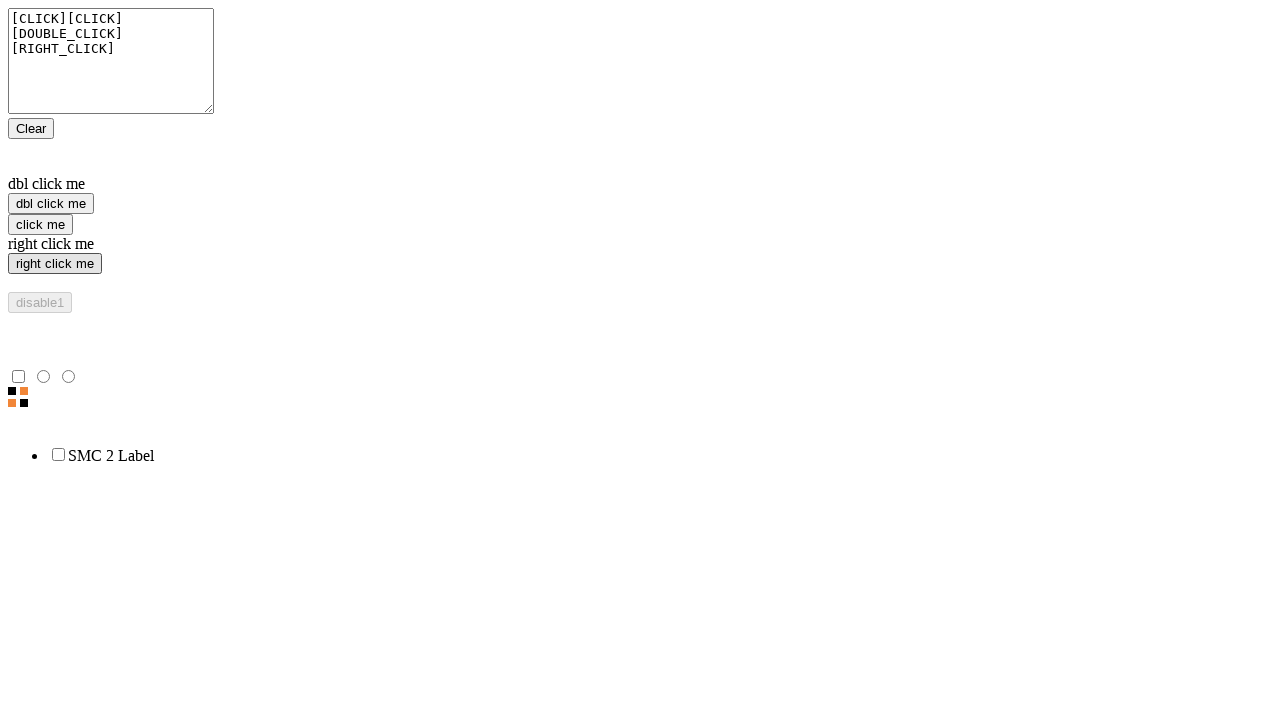

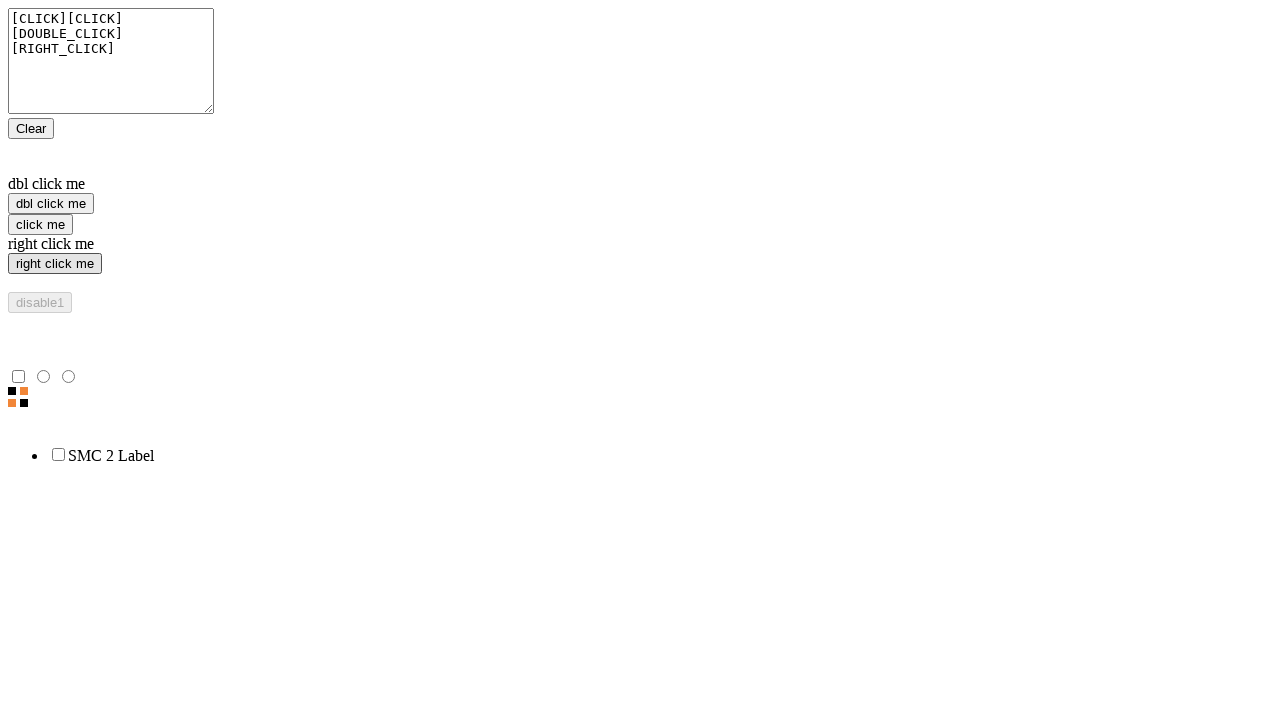